Tests drag and drop functionality by moving multiple elements from source locations to target locations

Starting URL: https://speedwaytech.co.in/testing-02/Drag-n-Drop/

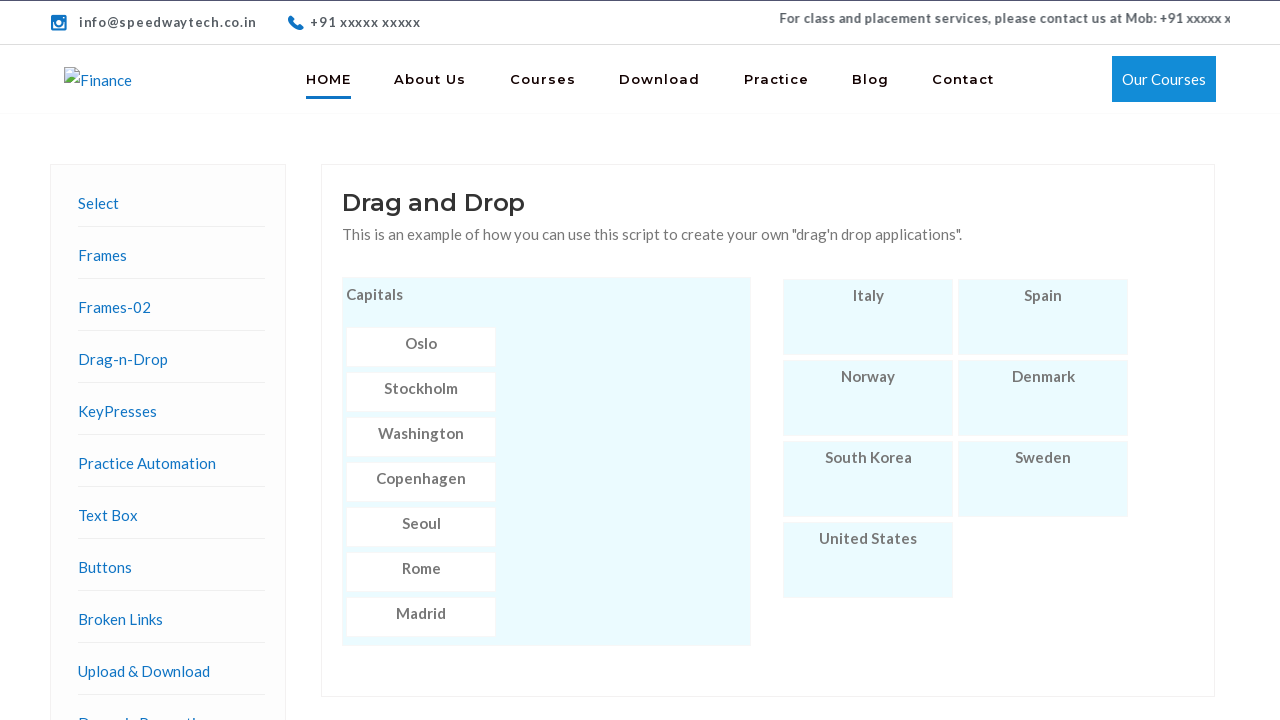

Located source element box6
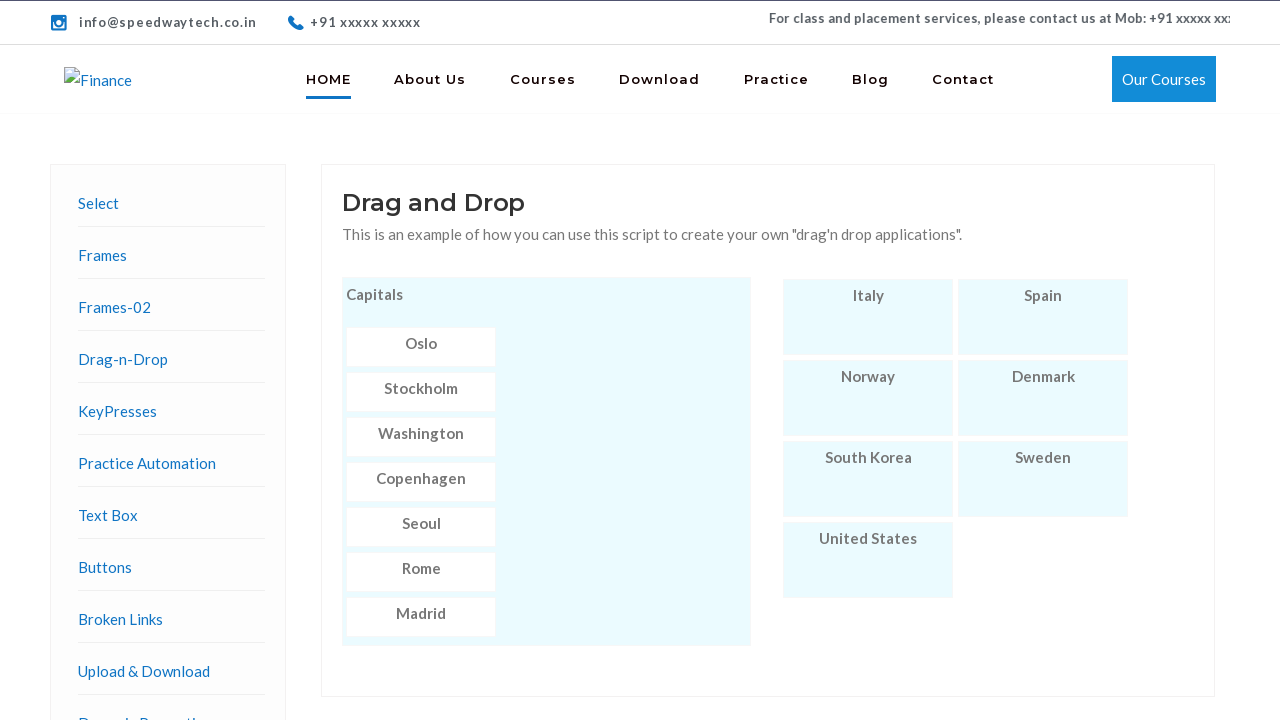

Located target element box106
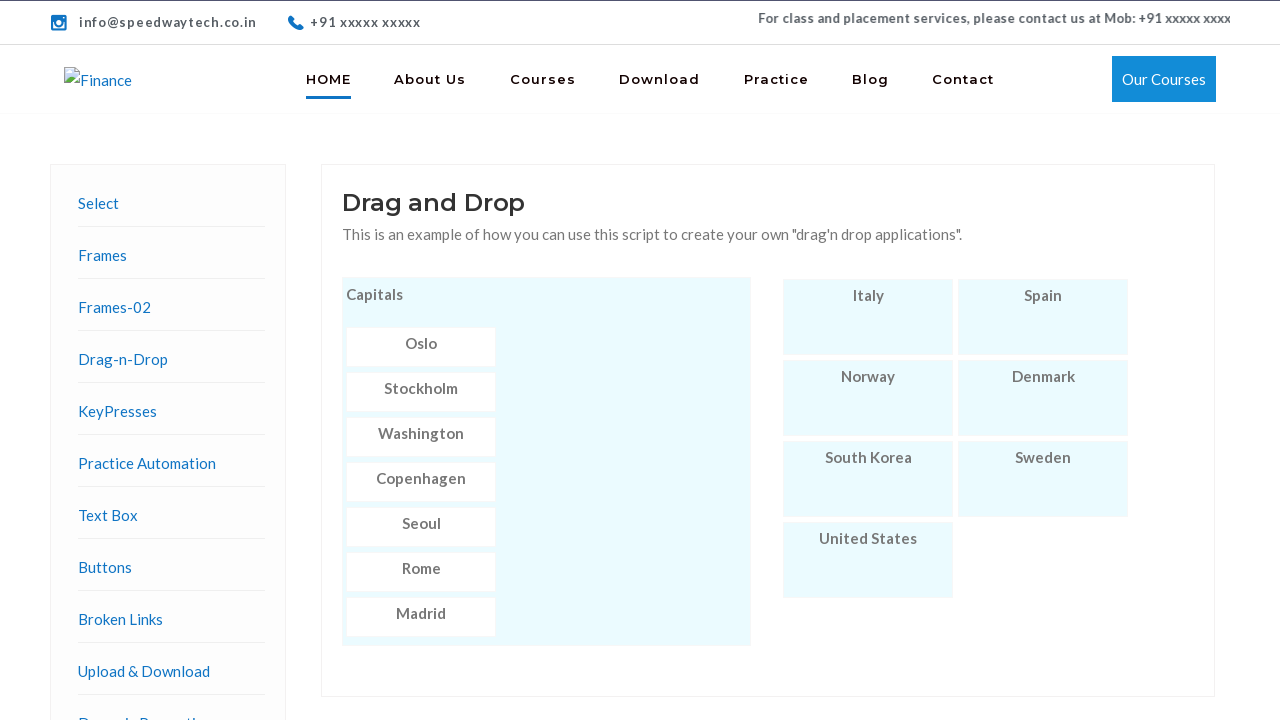

Located source element box1
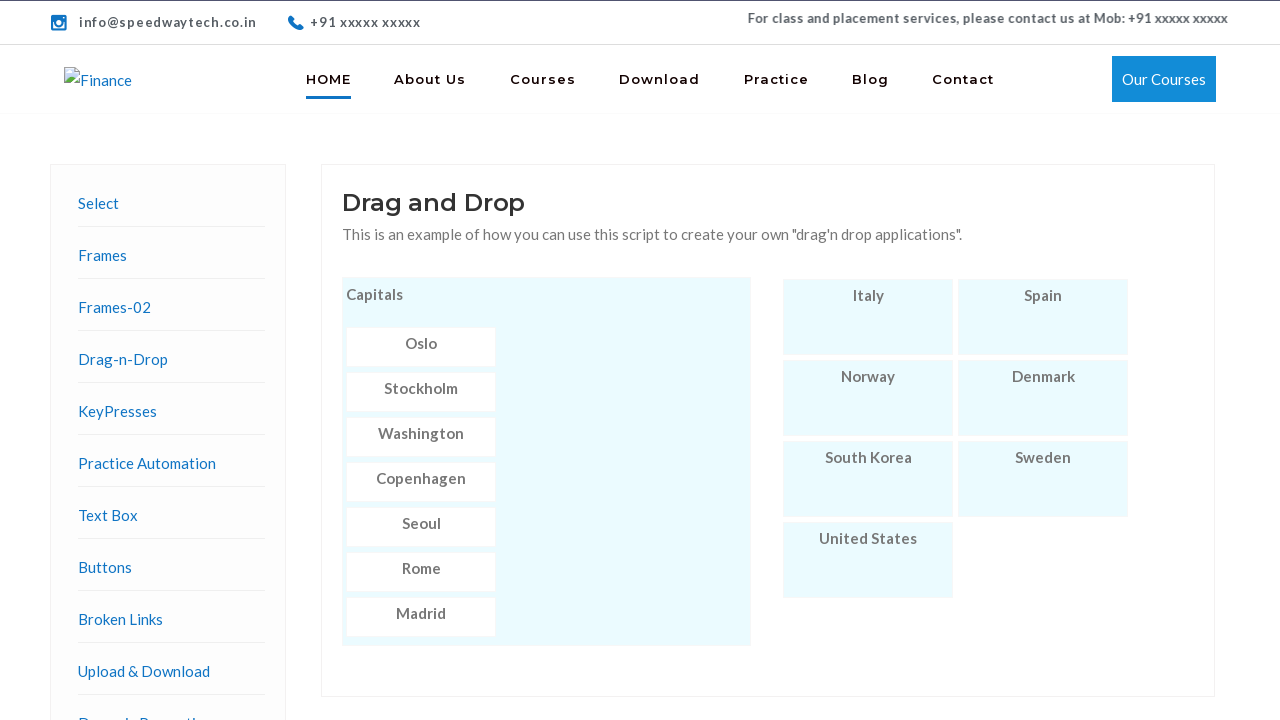

Located target element box101
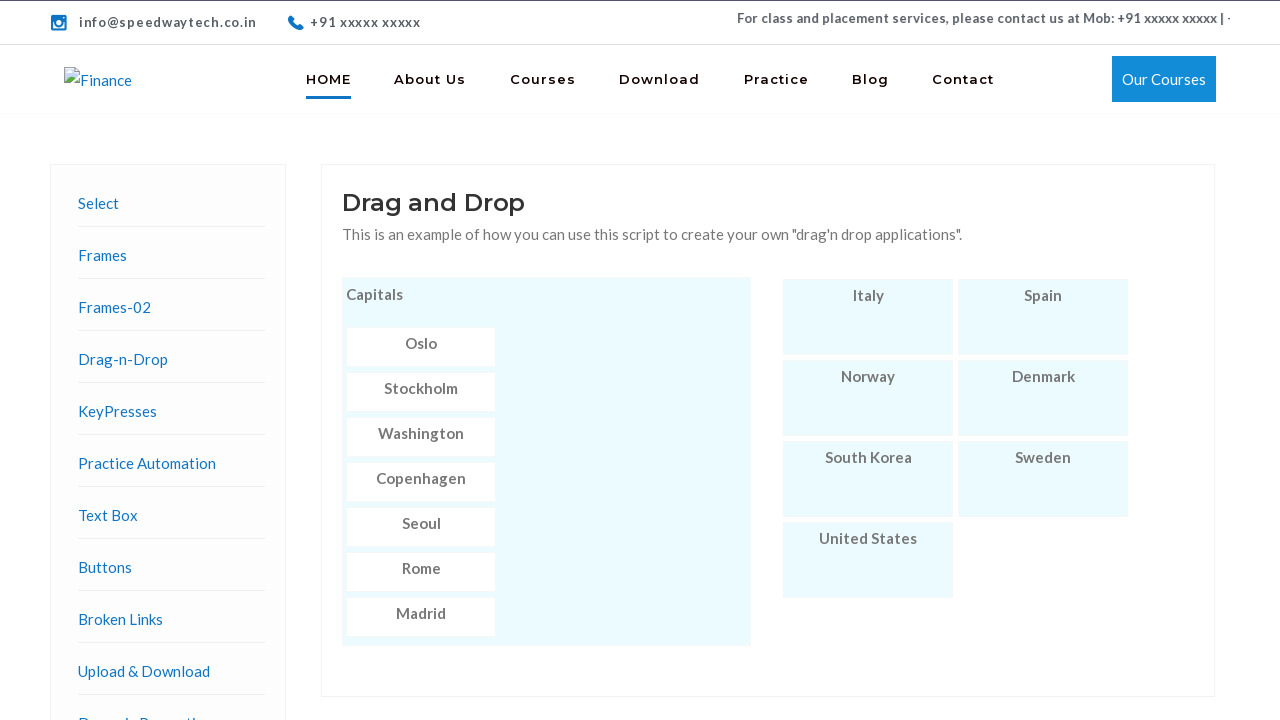

Located source element box5
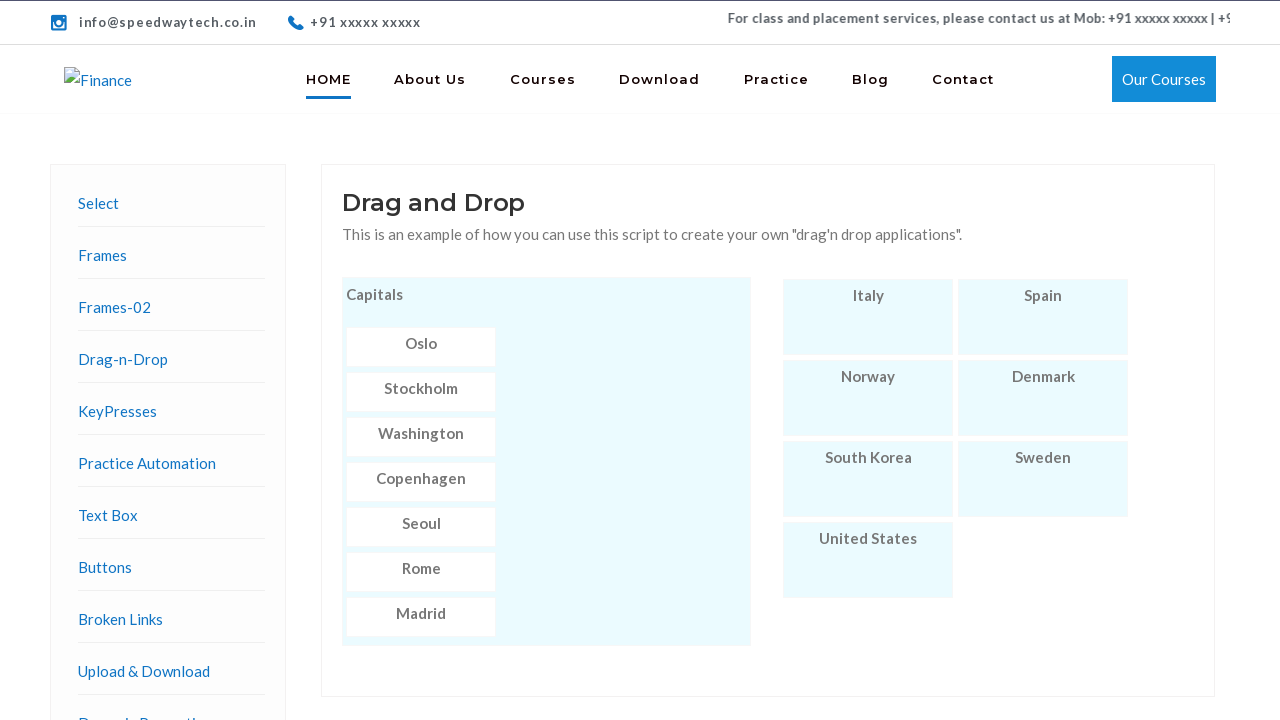

Located target element box105
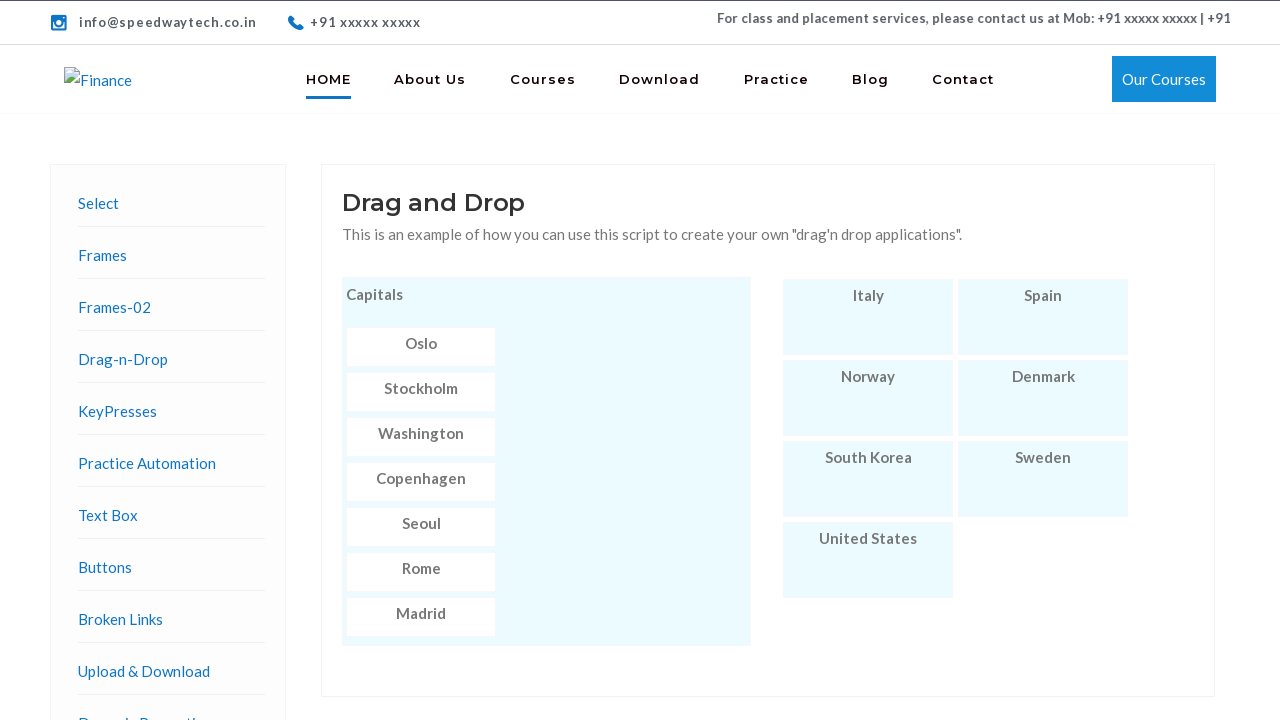

Dragged box6 to box106 at (868, 317)
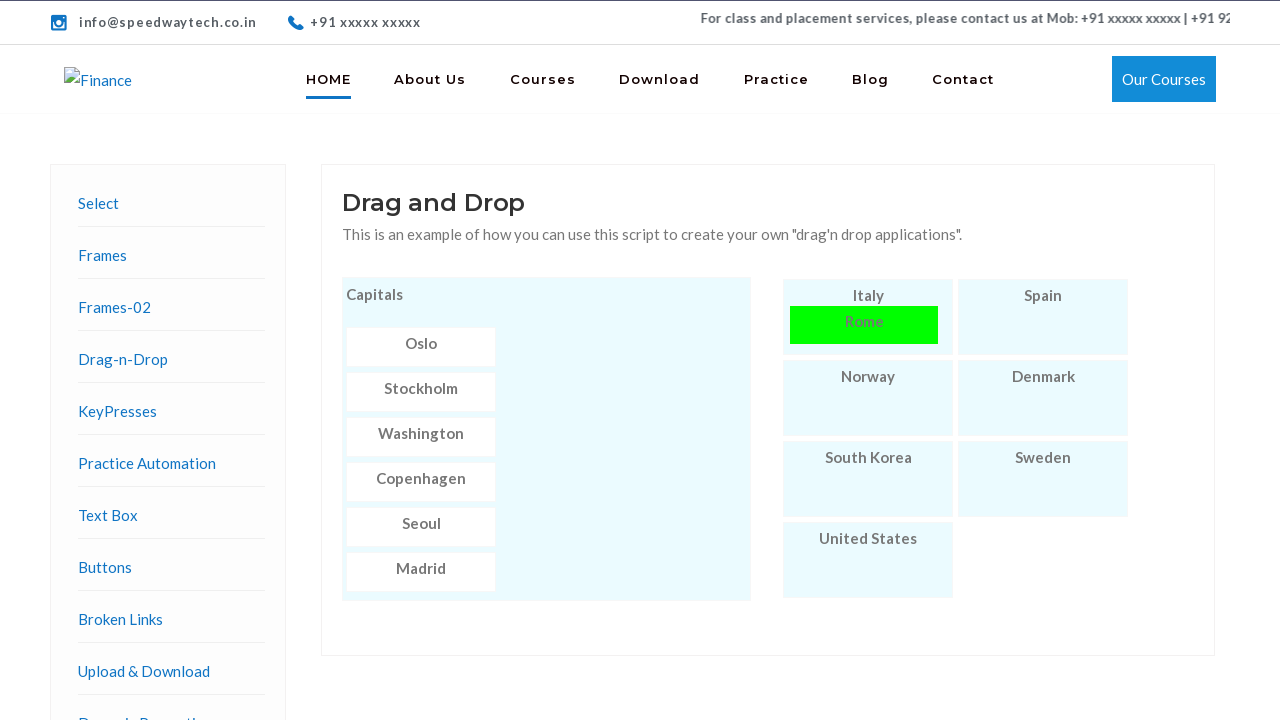

Dragged box5 to box105 at (868, 479)
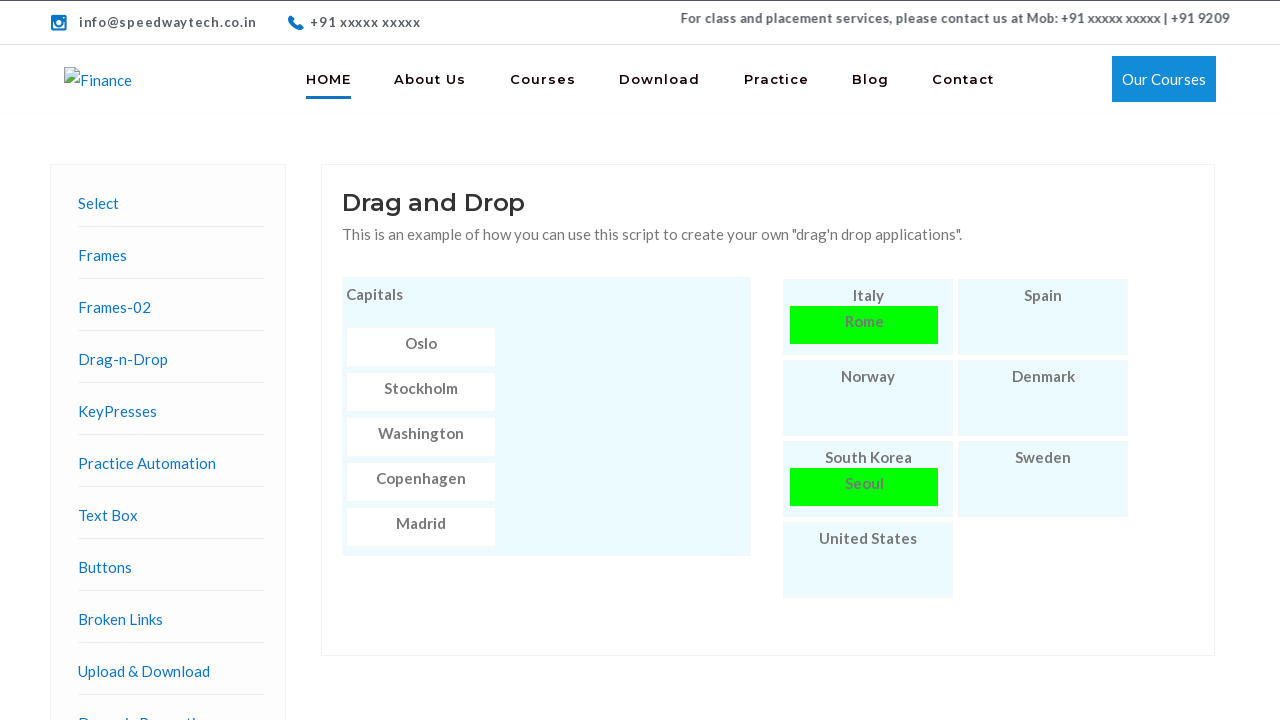

Dragged box1 to box101 at (868, 398)
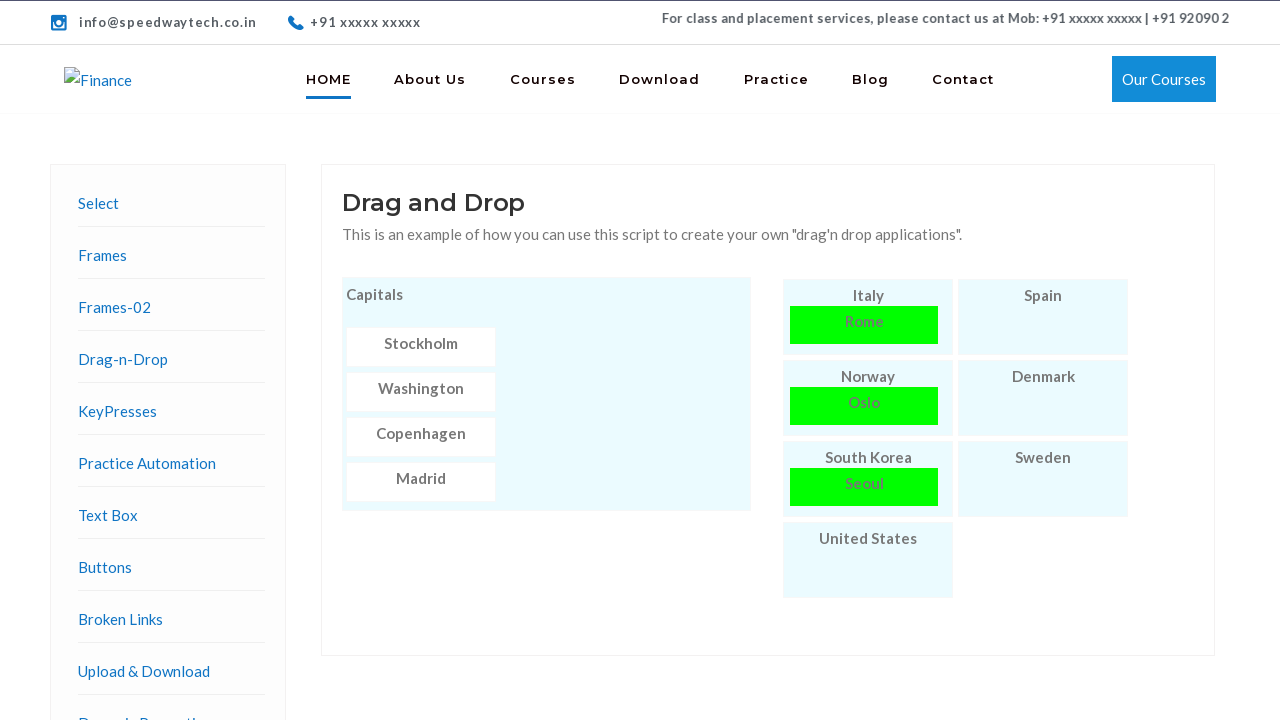

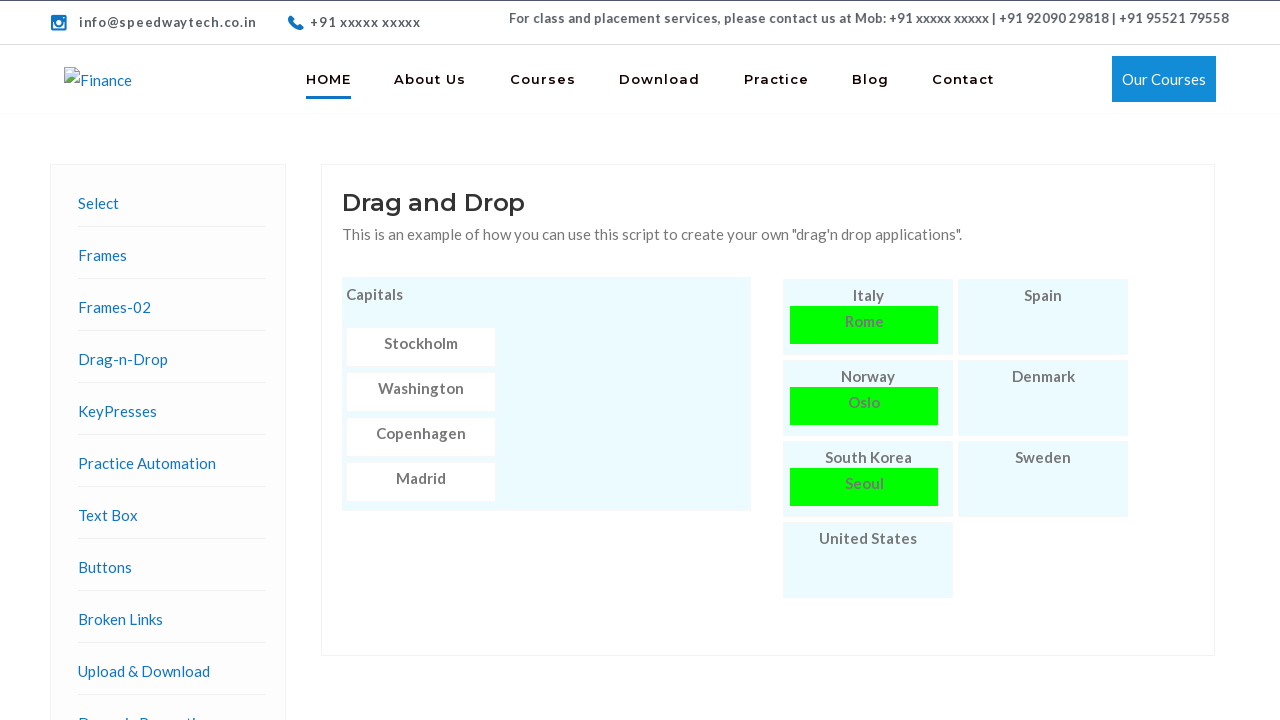